Tests nested frames navigation by clicking on the nested frames link, switching into the top frame, then the middle frame, and verifying content is accessible

Starting URL: https://the-internet.herokuapp.com/

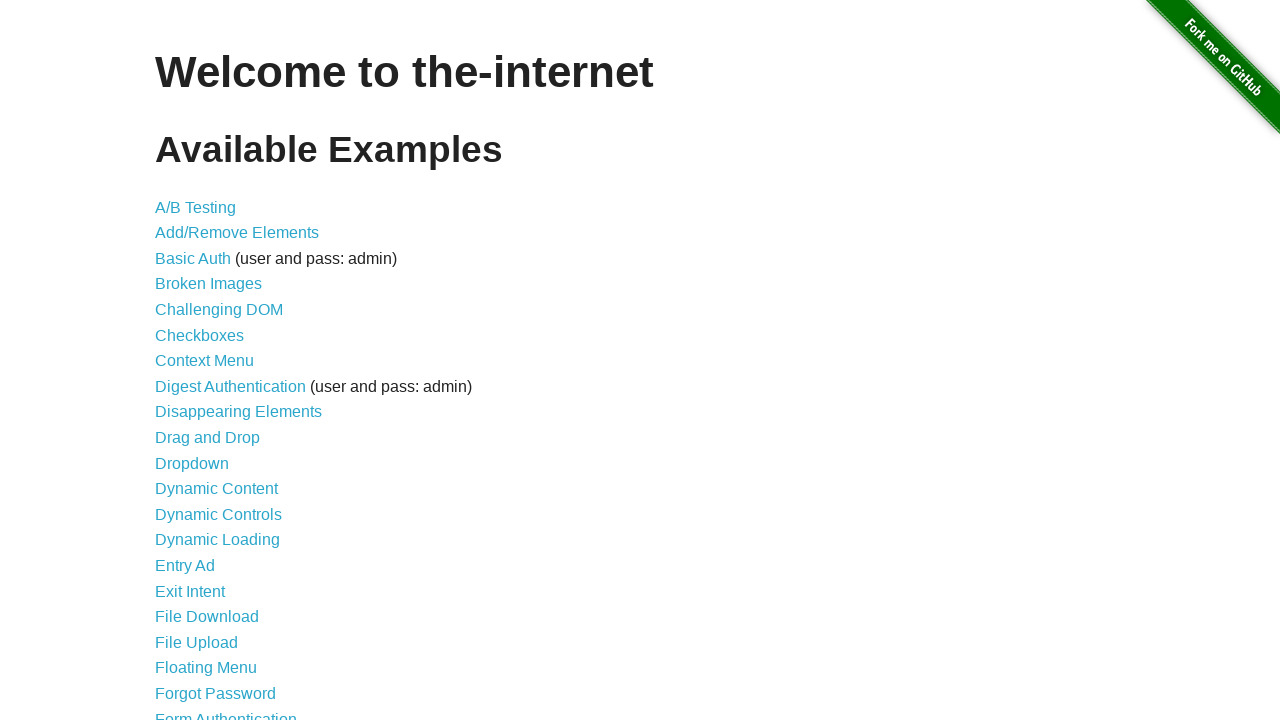

Clicked on the nested frames link at (210, 395) on a[href='/nested_frames']
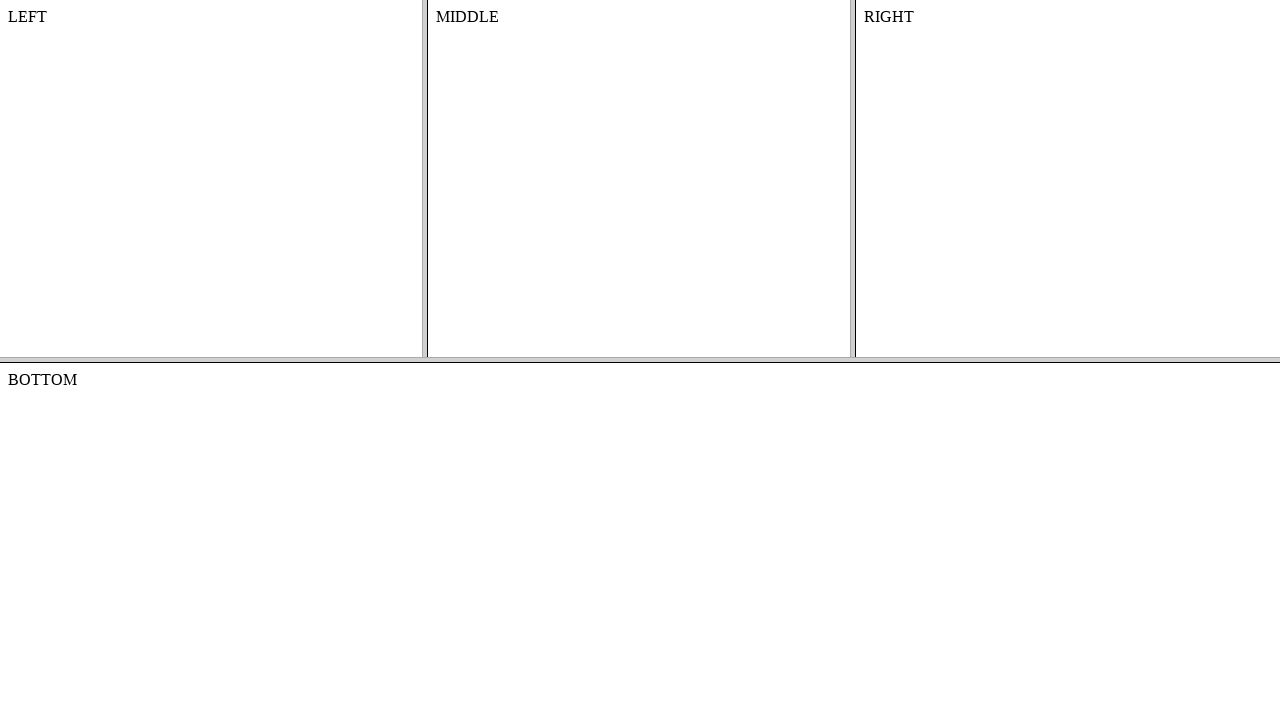

Waited for page to load completely
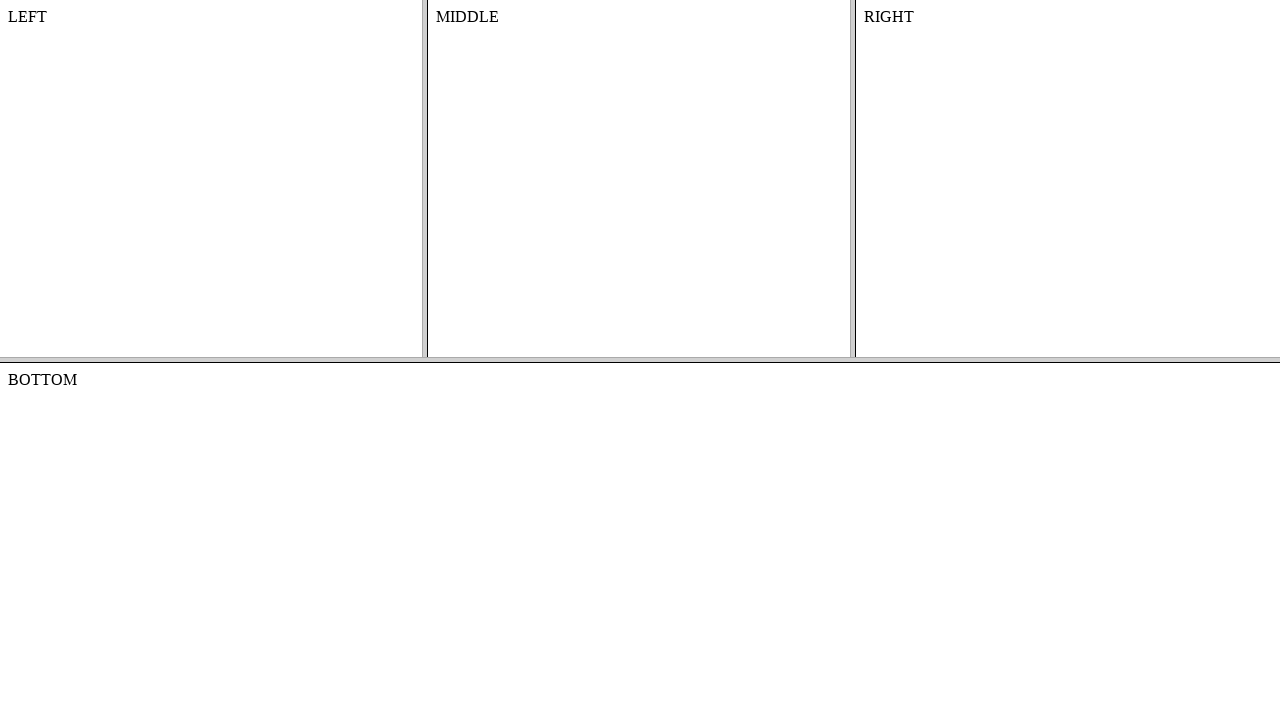

Located the top frame (frame-top)
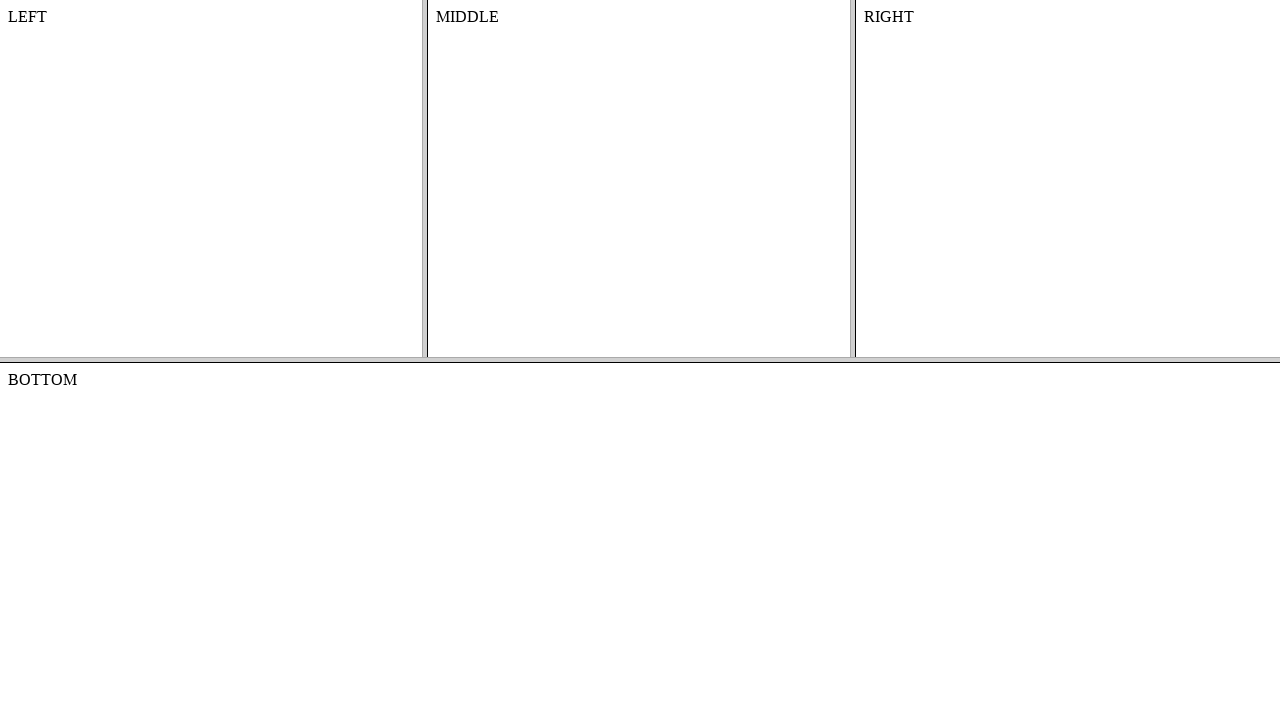

Located the middle frame (frame-middle) within the top frame
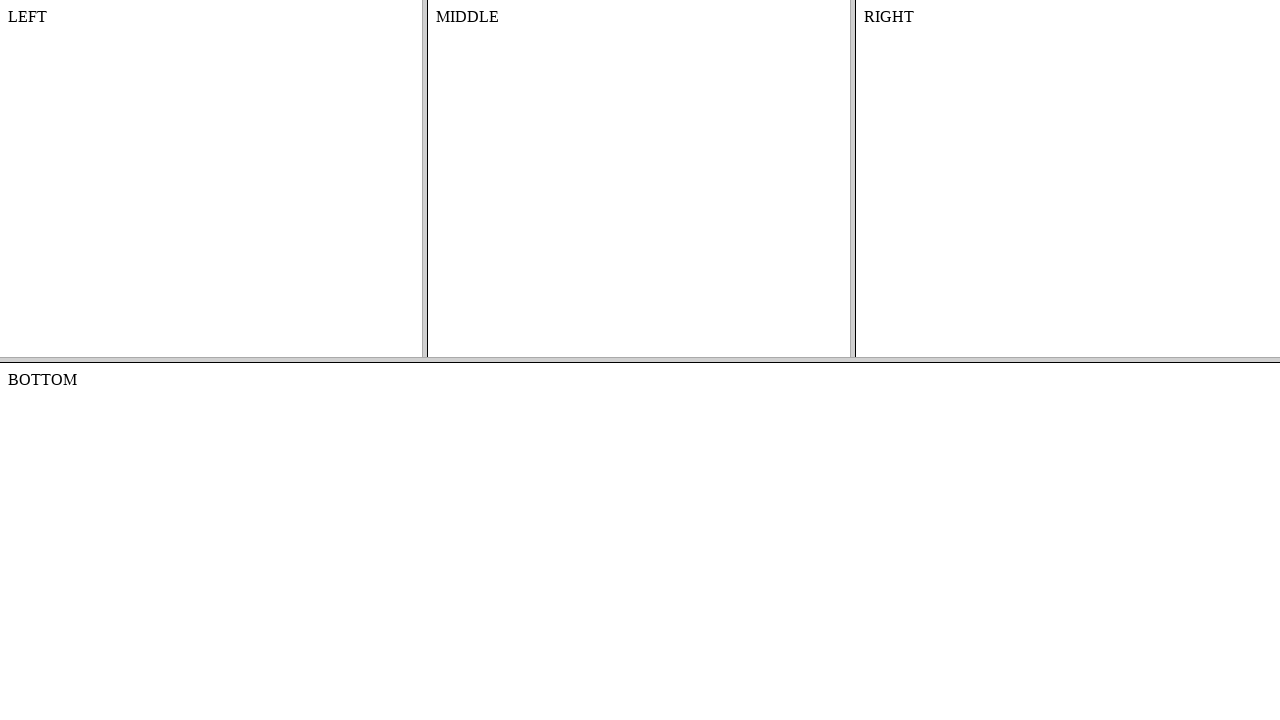

Verified that content element is accessible in the middle frame
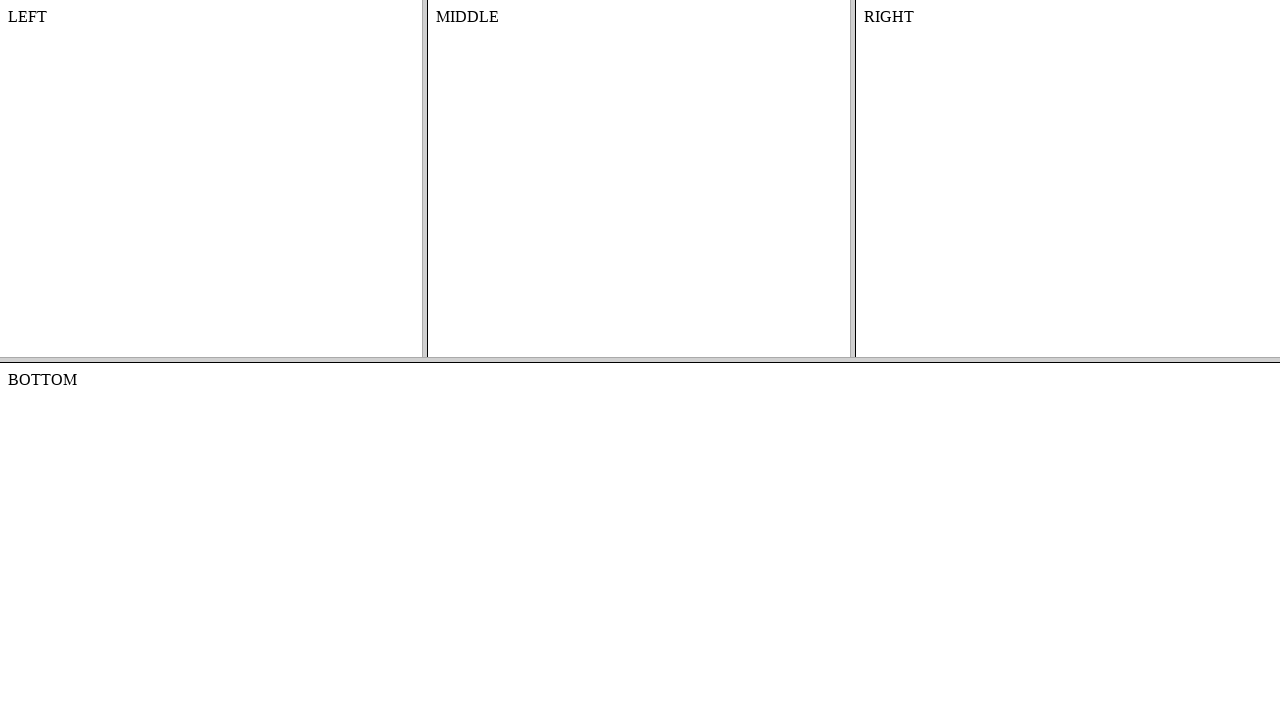

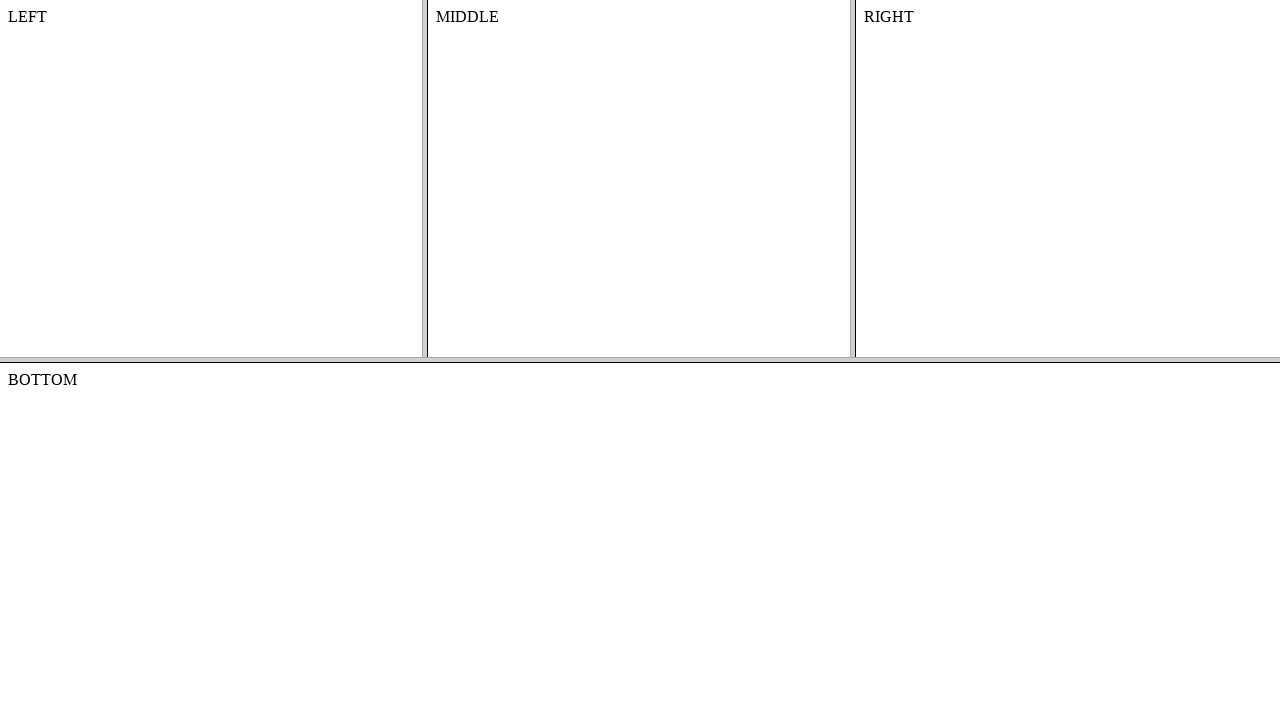